Tests multiple browser window handling by clicking a button to open multiple new windows, then iterating through and closing all child windows while preserving the main window.

Starting URL: https://demoqa.com/browser-windows

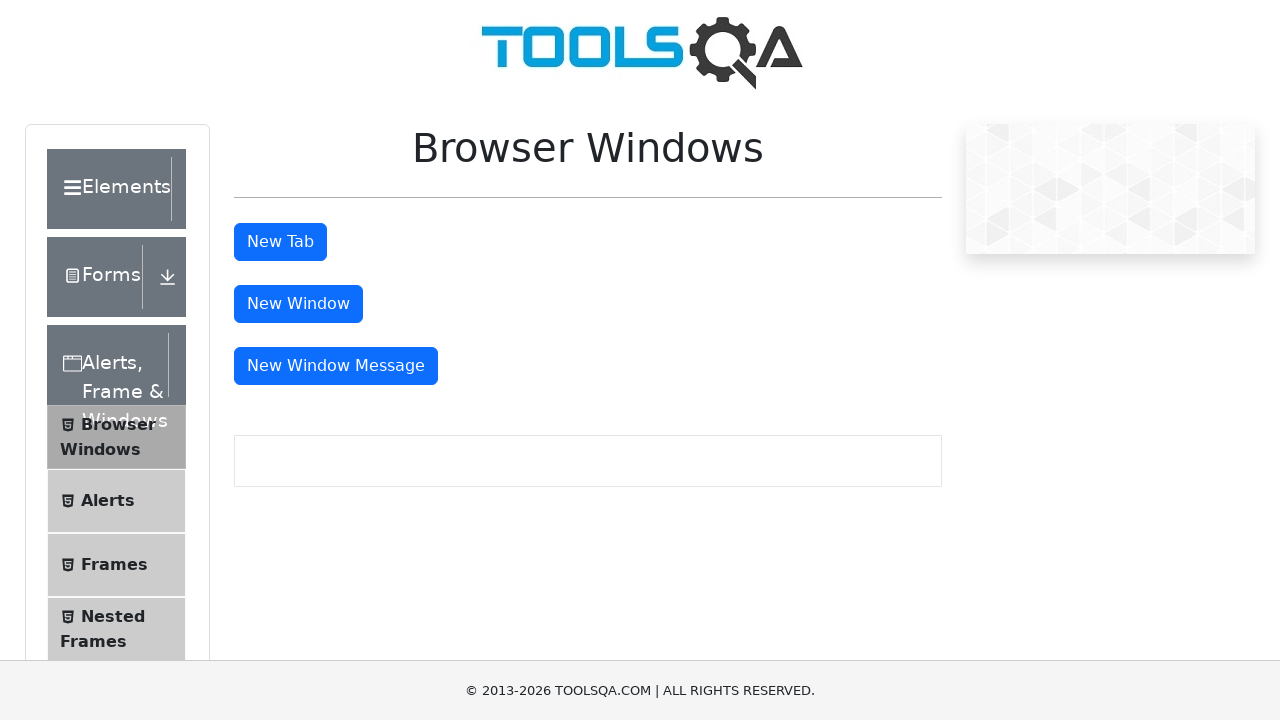

Clicked 'New Window' button (1st click) at (298, 304) on #windowButton
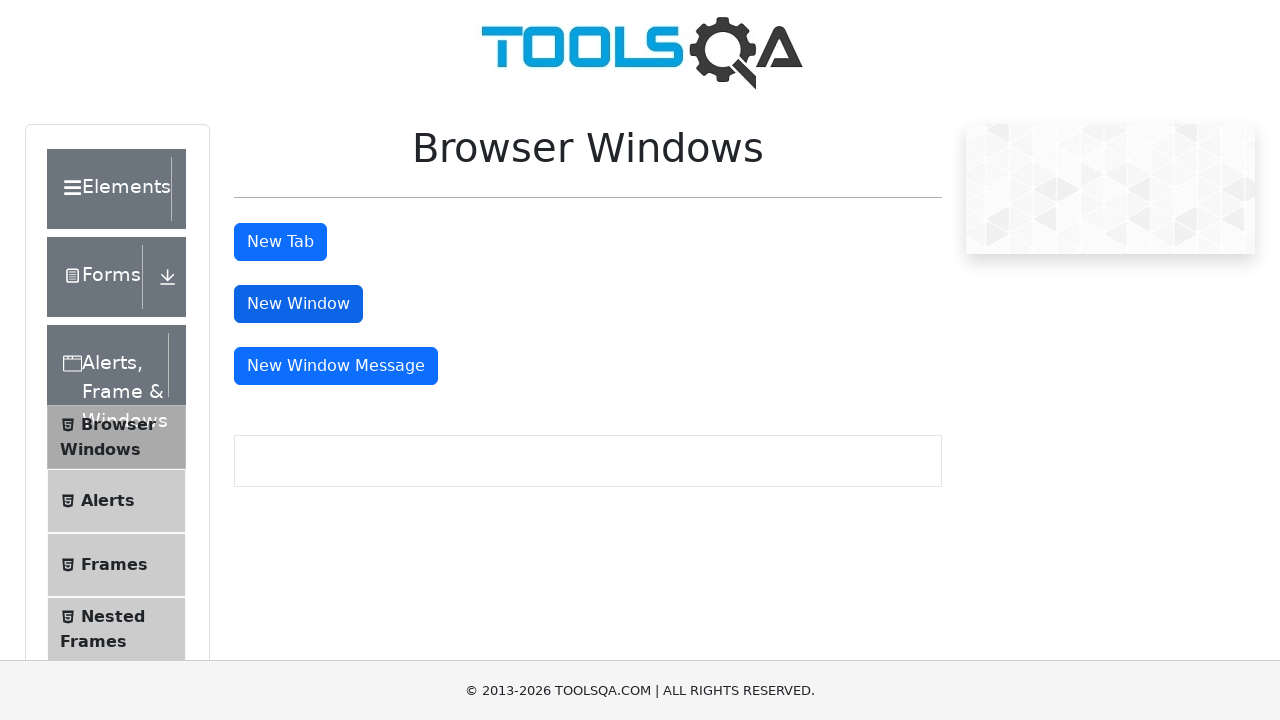

Clicked 'New Window' button (2nd click) at (298, 304) on #windowButton
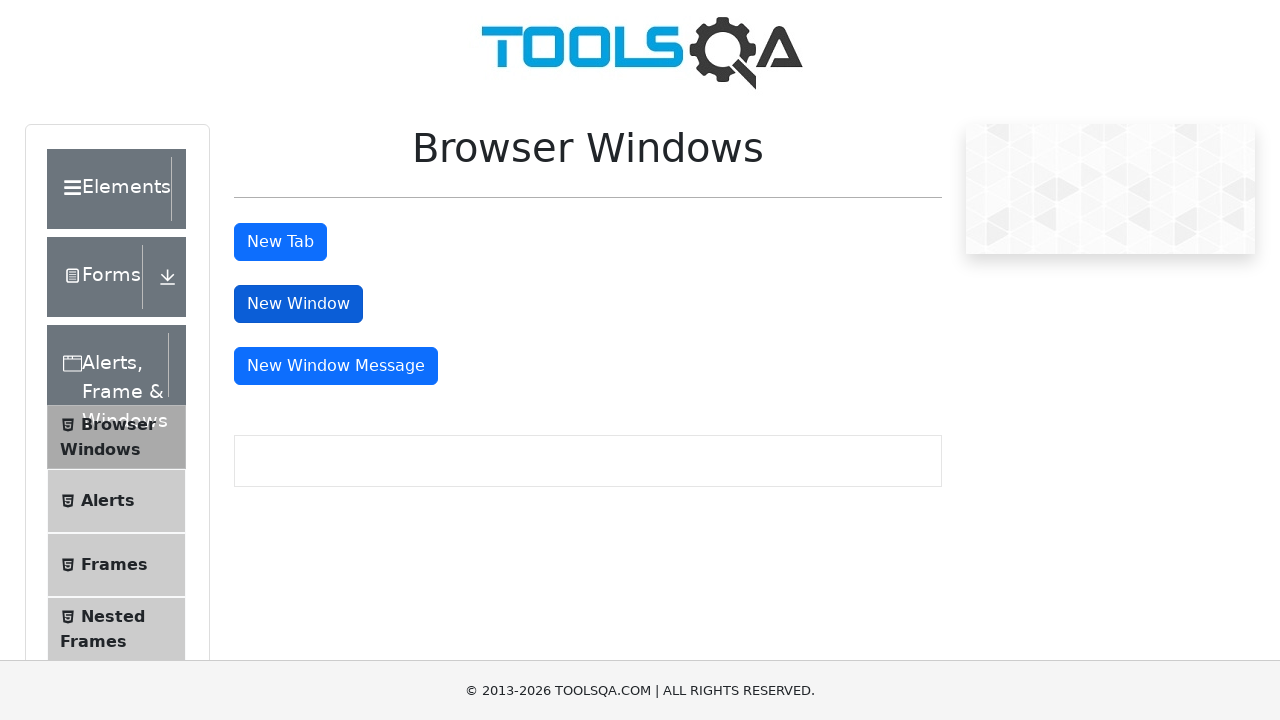

Clicked 'New Window' button (3rd click) at (298, 304) on #windowButton
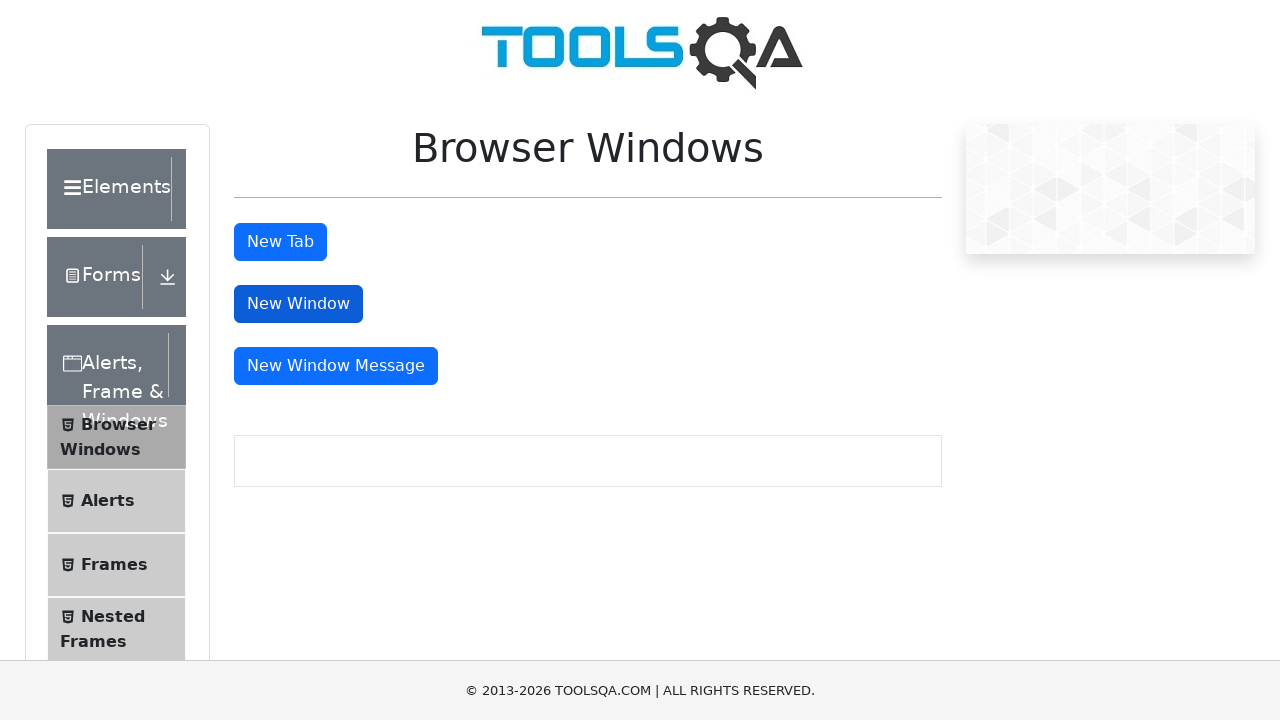

Clicked 'New Window' button (4th click) at (298, 304) on #windowButton
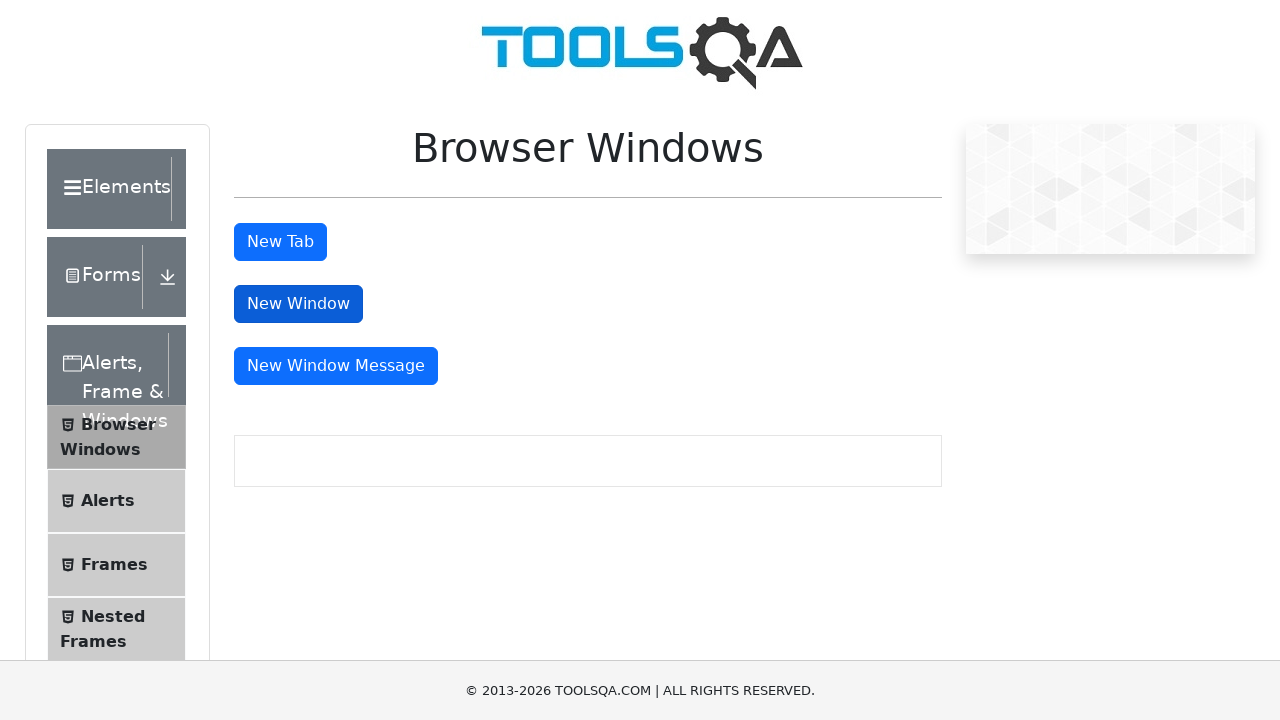

Identified main page/window
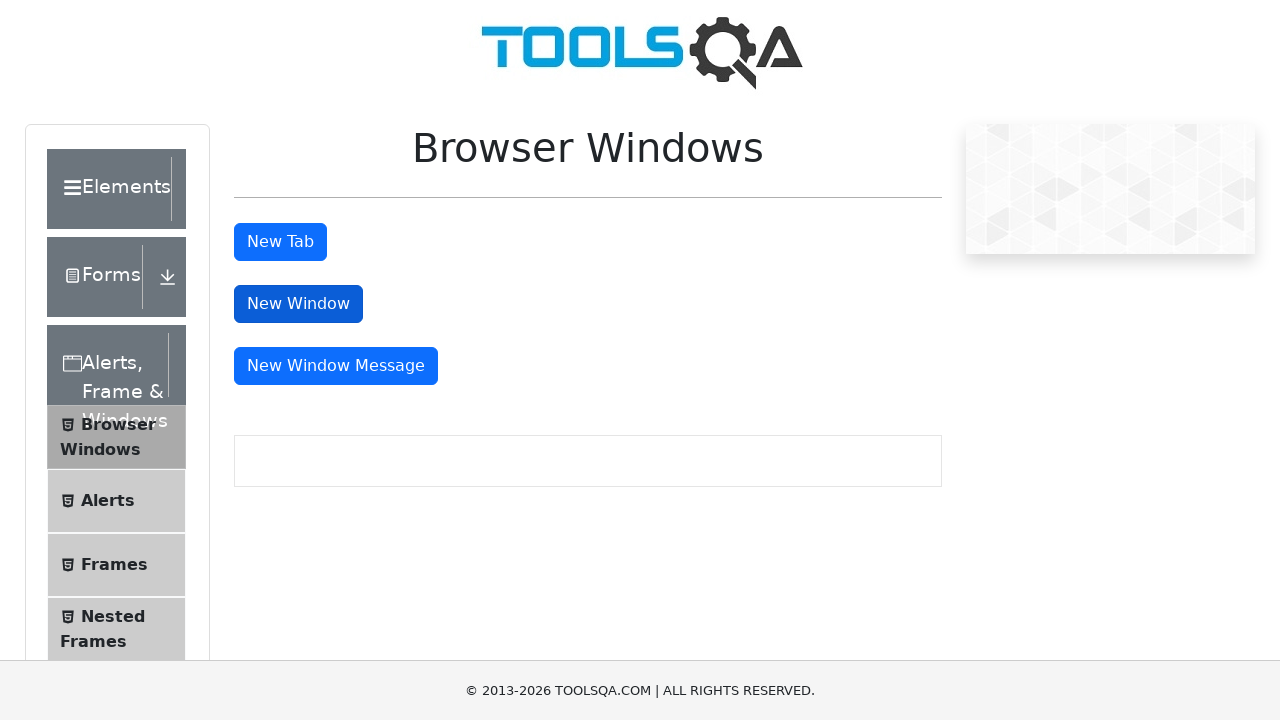

Waited 1 second for all windows to fully open
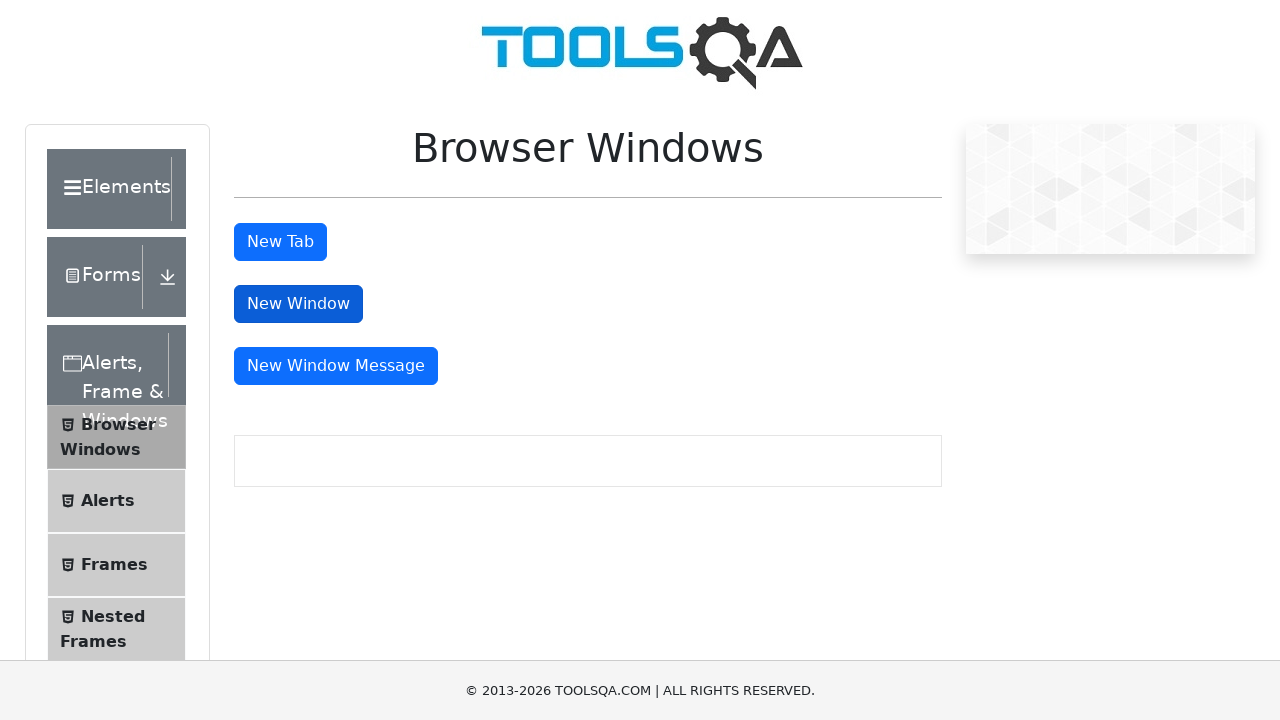

Retrieved all pages from context
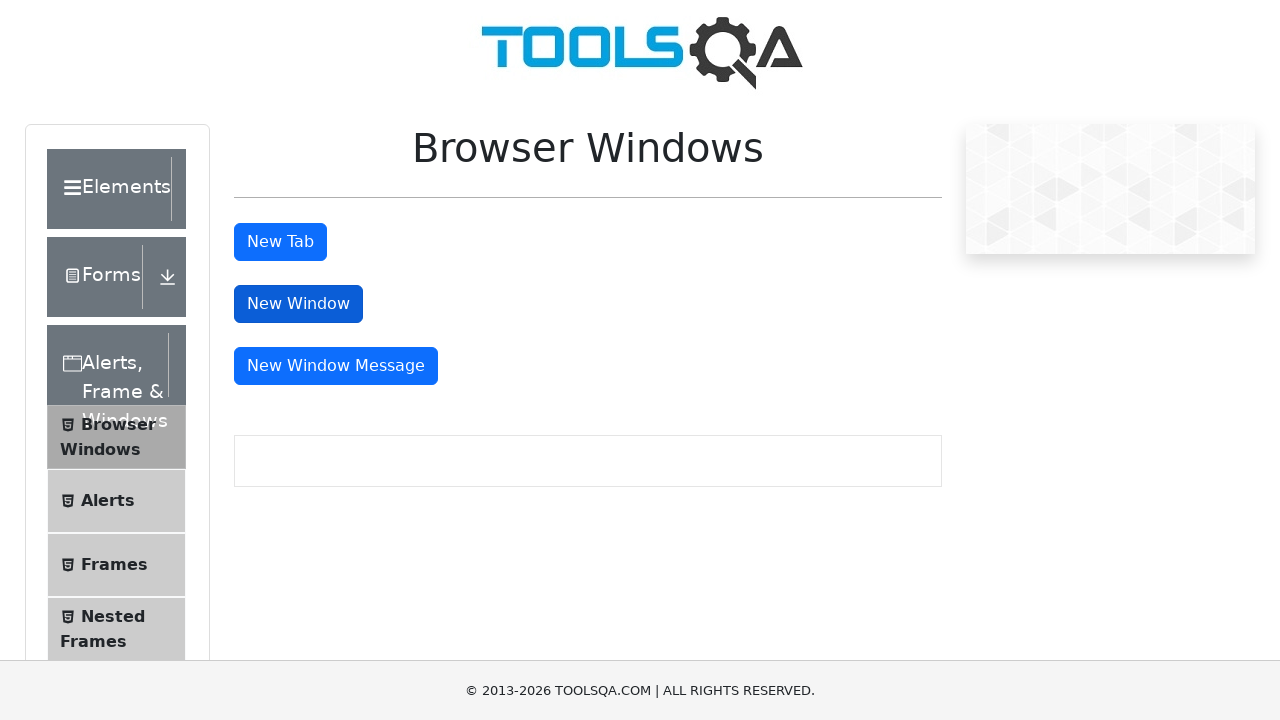

Closed a child window
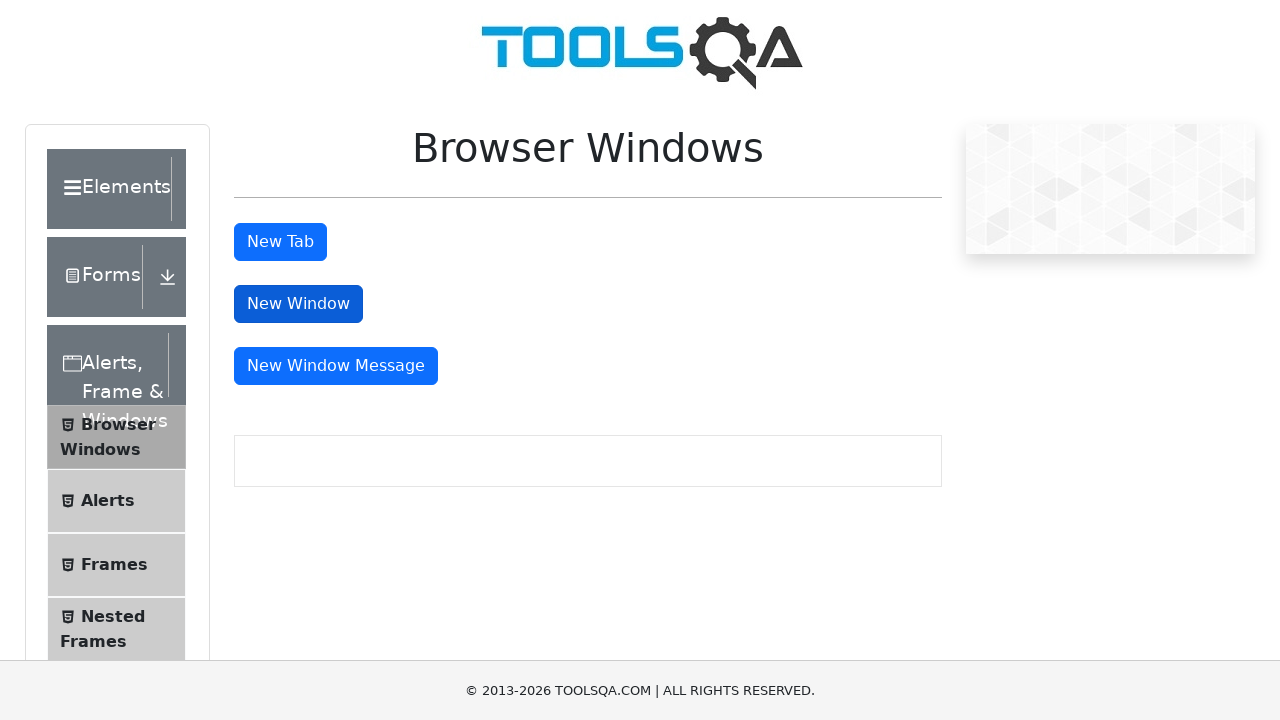

Closed a child window
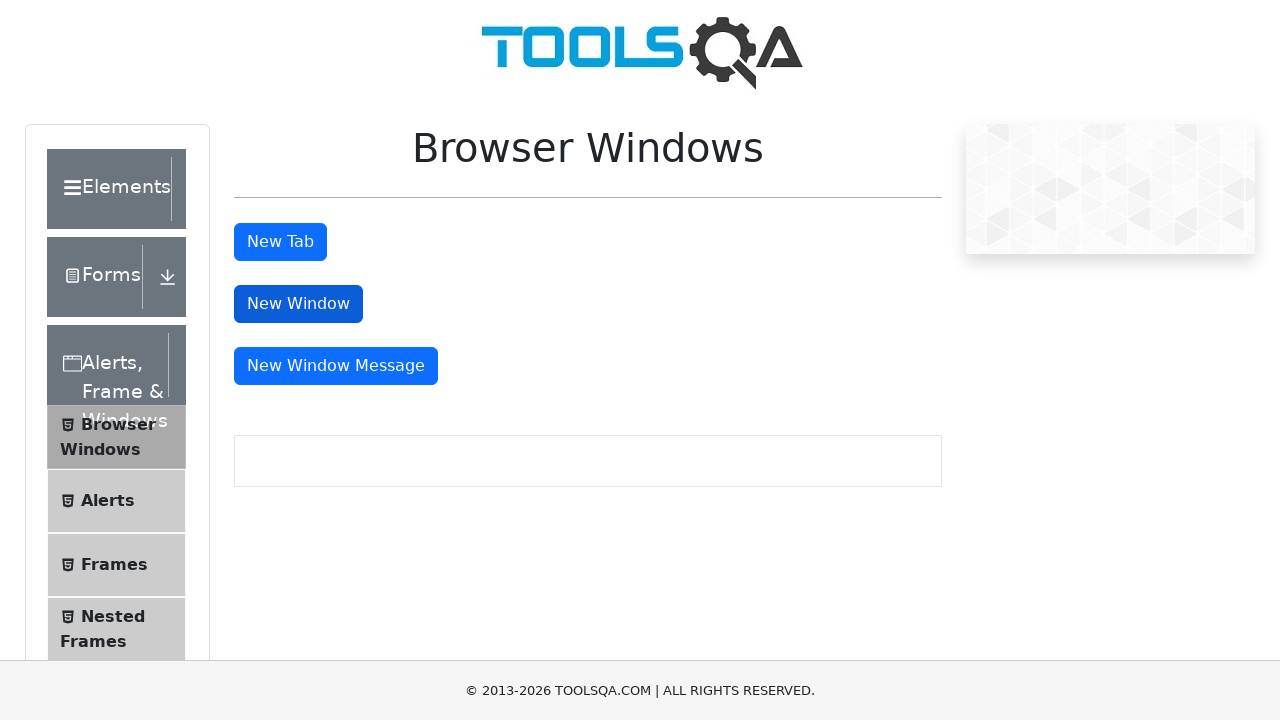

Closed a child window
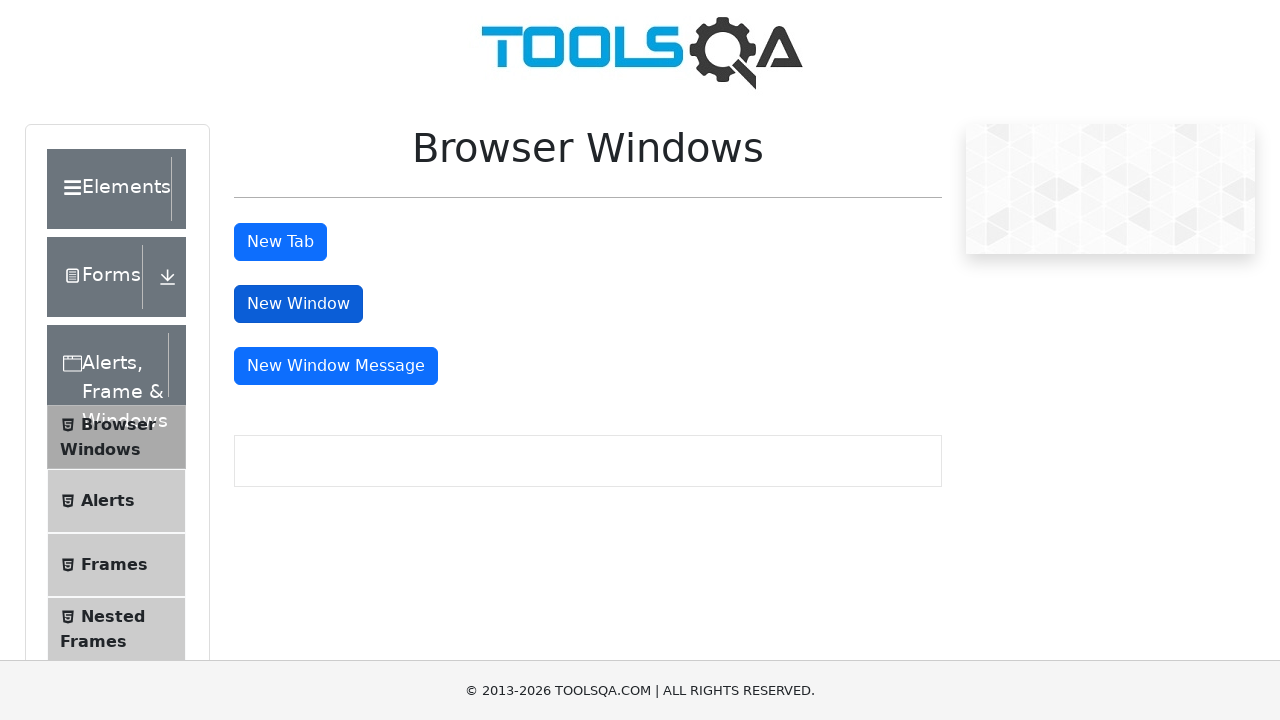

Closed a child window
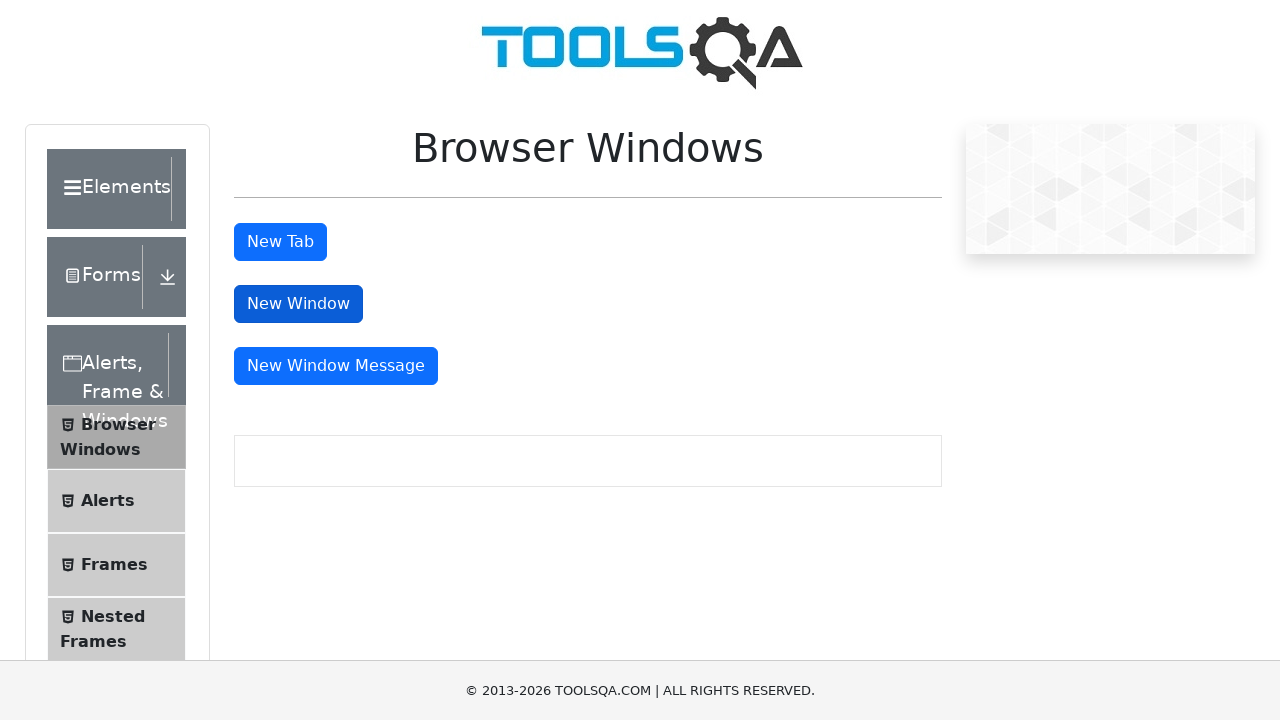

Brought main window to front
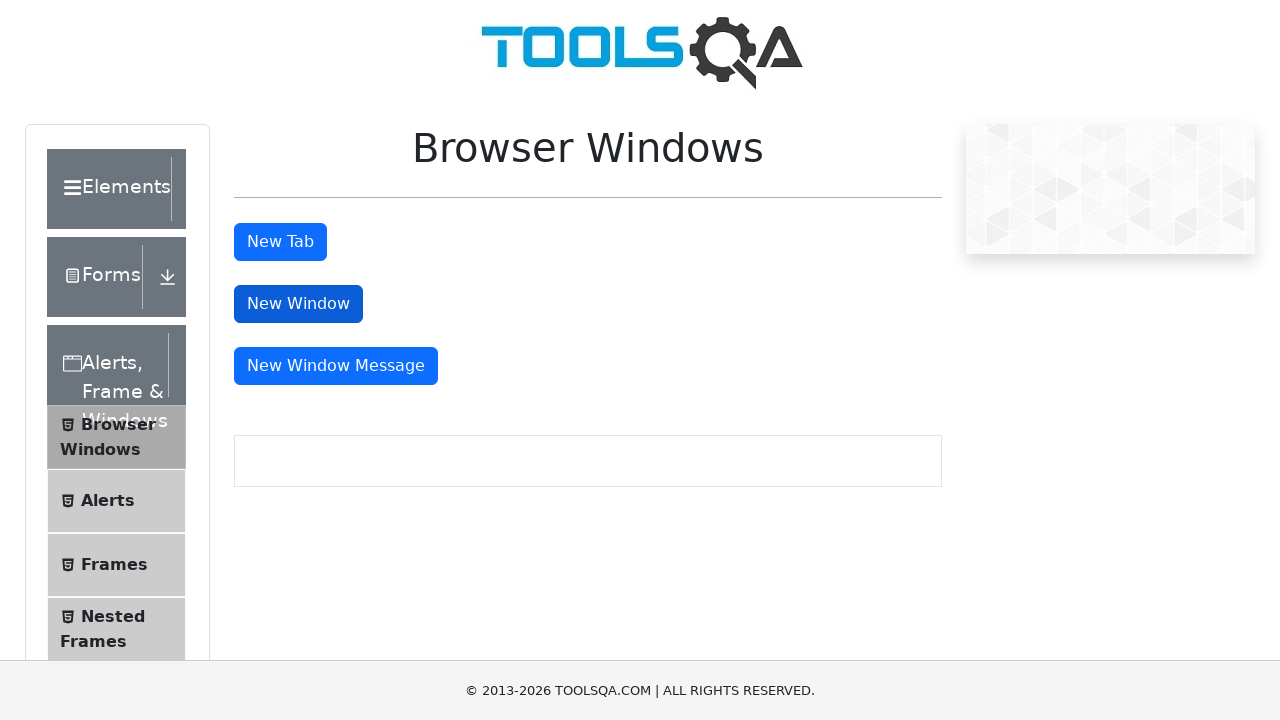

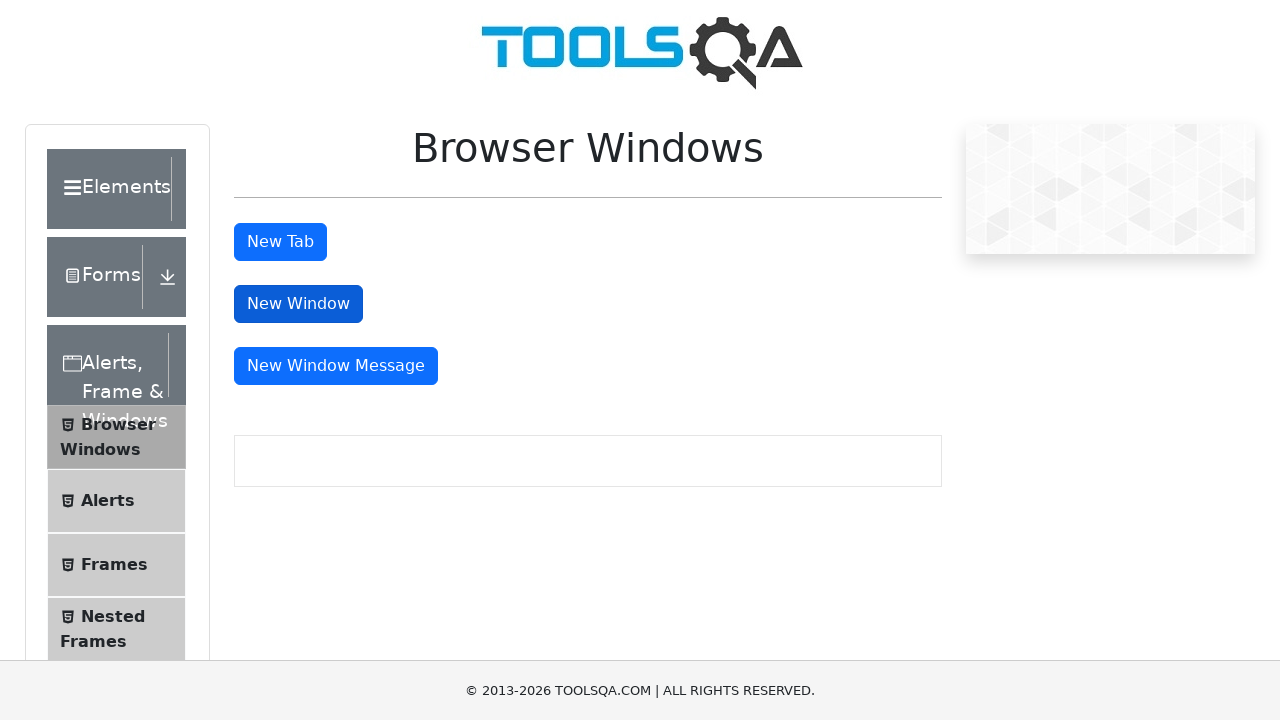